Tests drag and drop functionality by dragging an element and dropping it onto a target drop zone on the jQuery UI demo page.

Starting URL: https://jqueryui.com/resources/demos/droppable/default.html

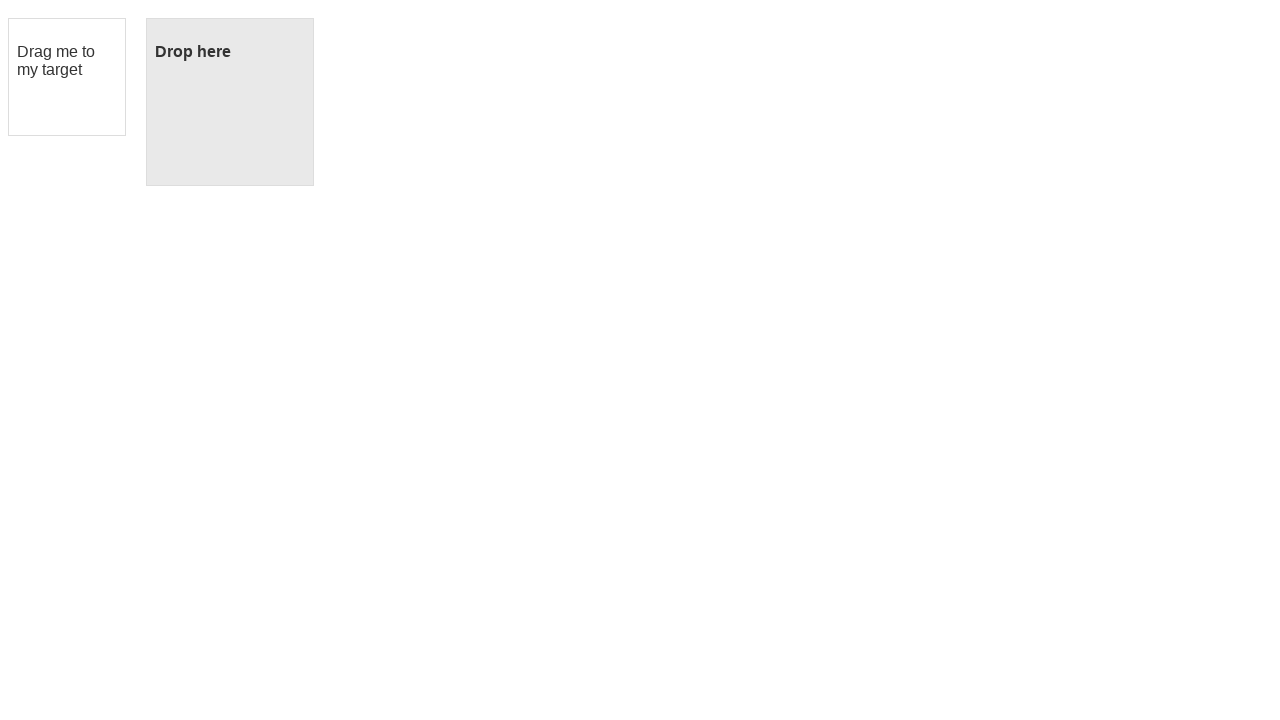

Navigated to jQuery UI droppable demo page
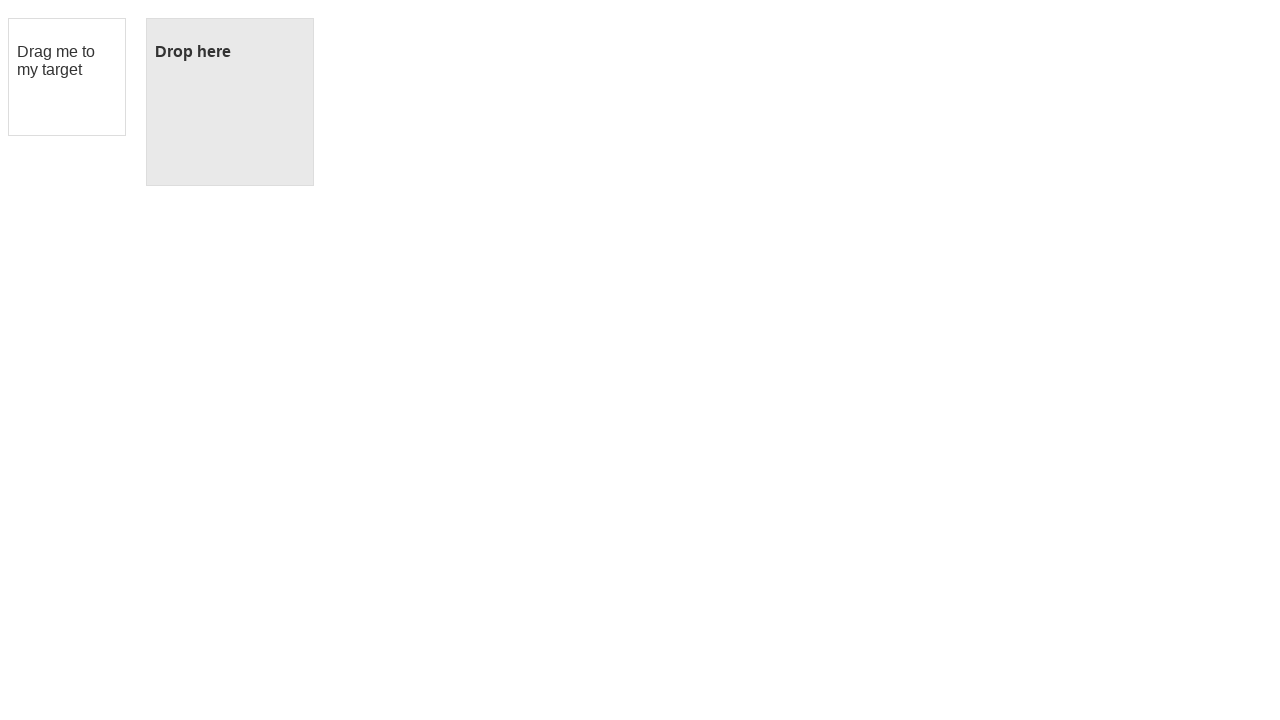

Located the draggable element
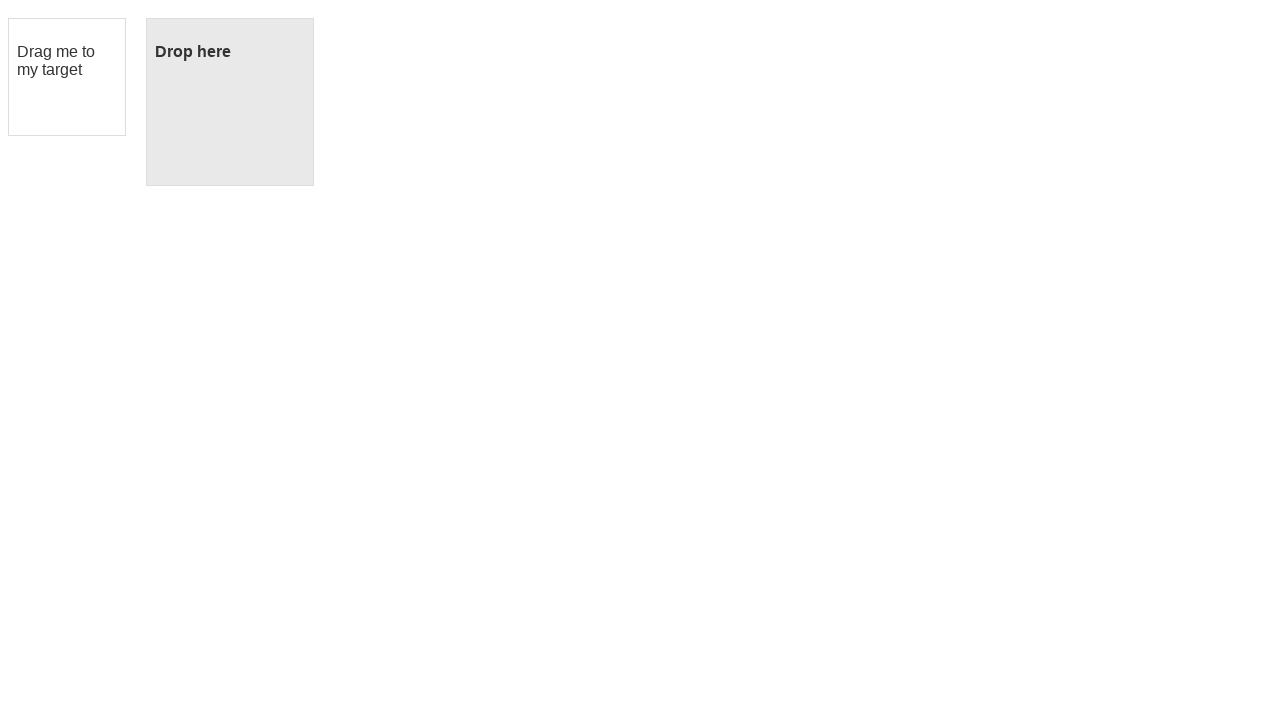

Located the droppable target element
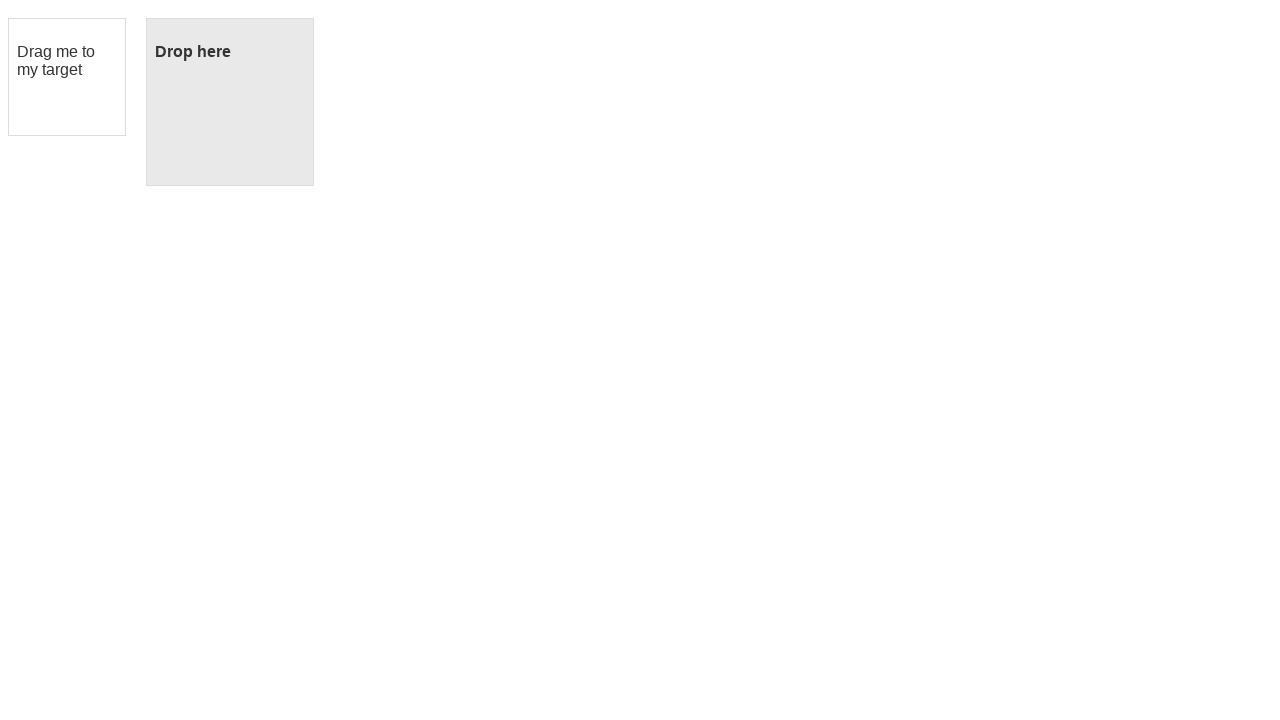

Dragged element to drop zone at (230, 102)
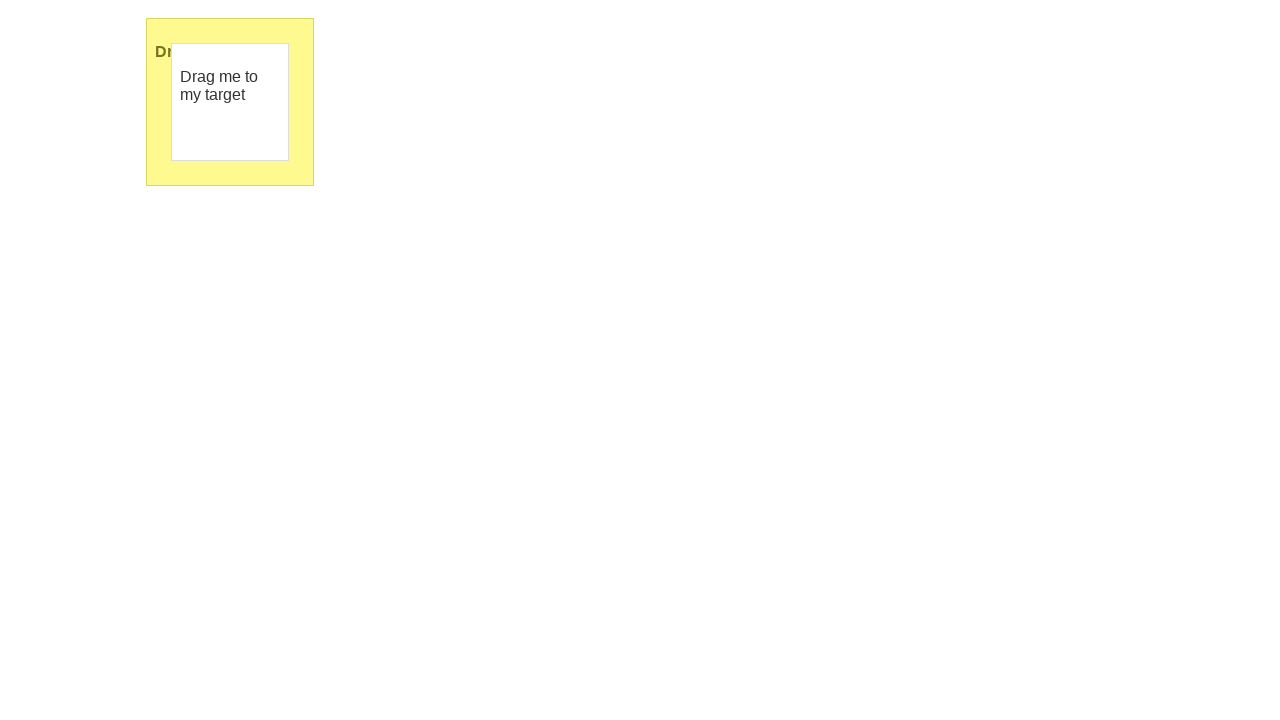

Verified drop was successful - droppable text changed to 'Dropped!'
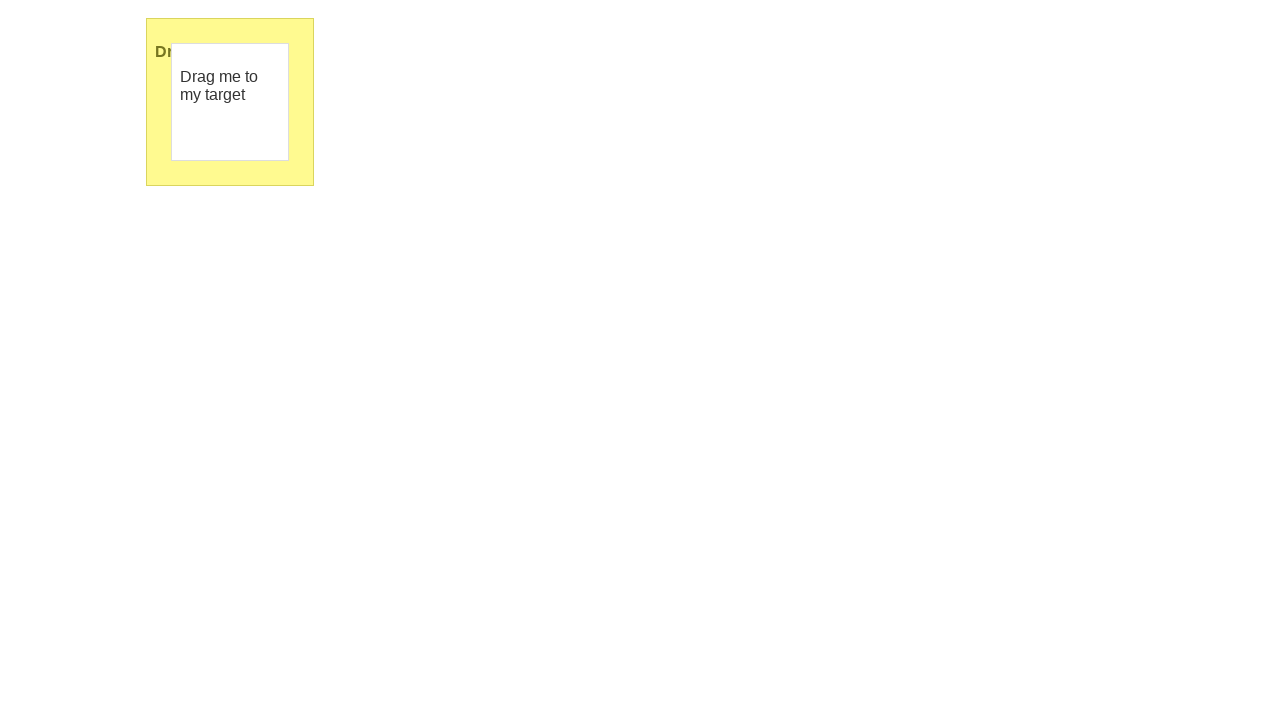

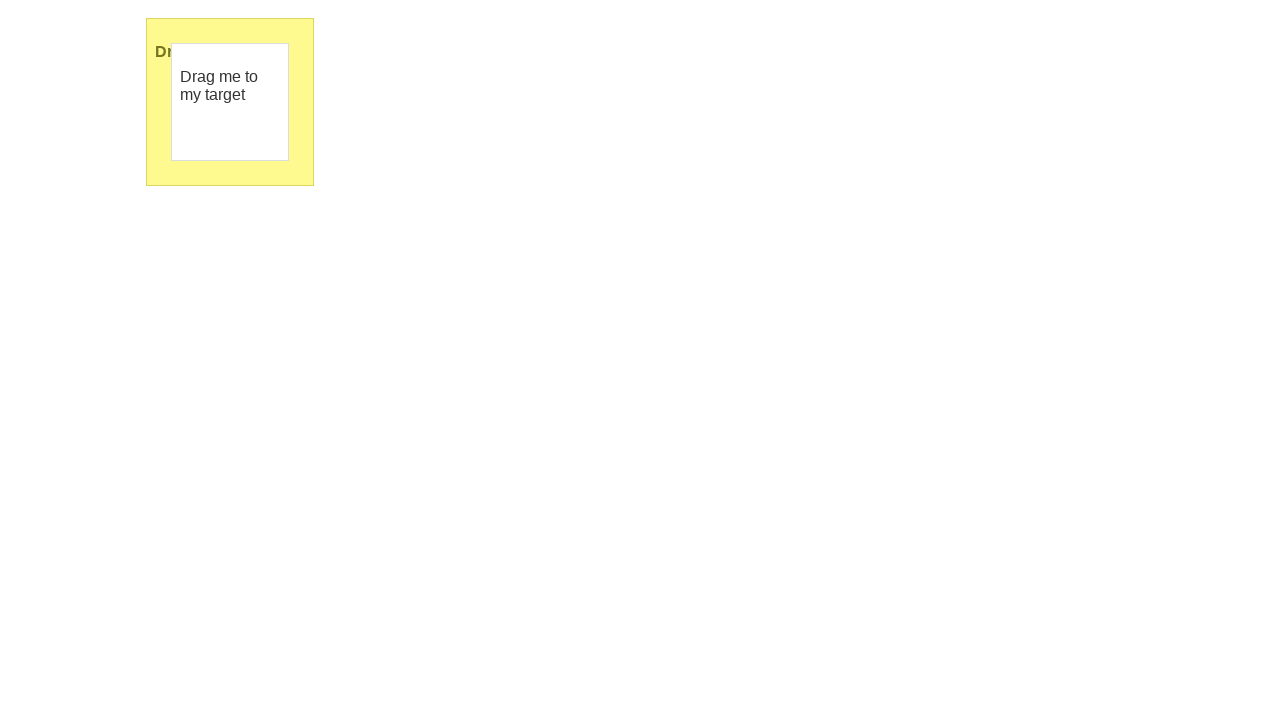